Navigates to Docuport beta application and verifies the page title contains "Docuport"

Starting URL: https://beta.docuport.app

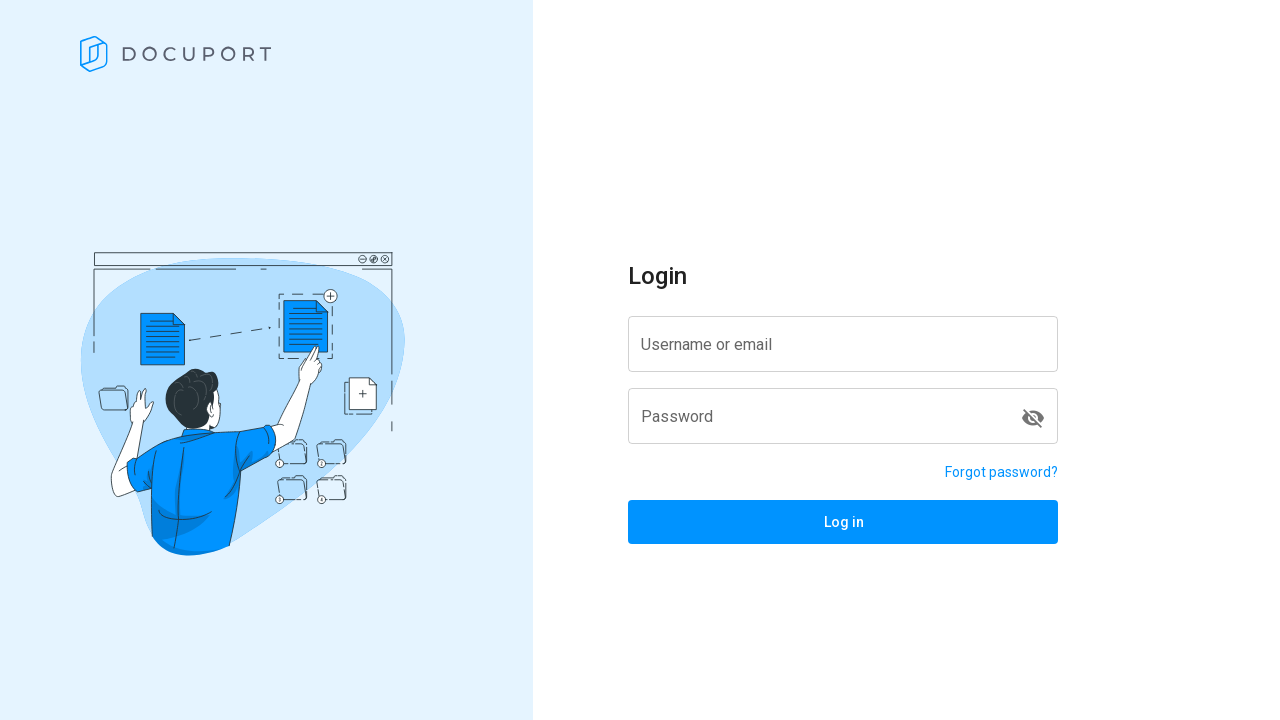

Navigated to Docuport beta application at https://beta.docuport.app
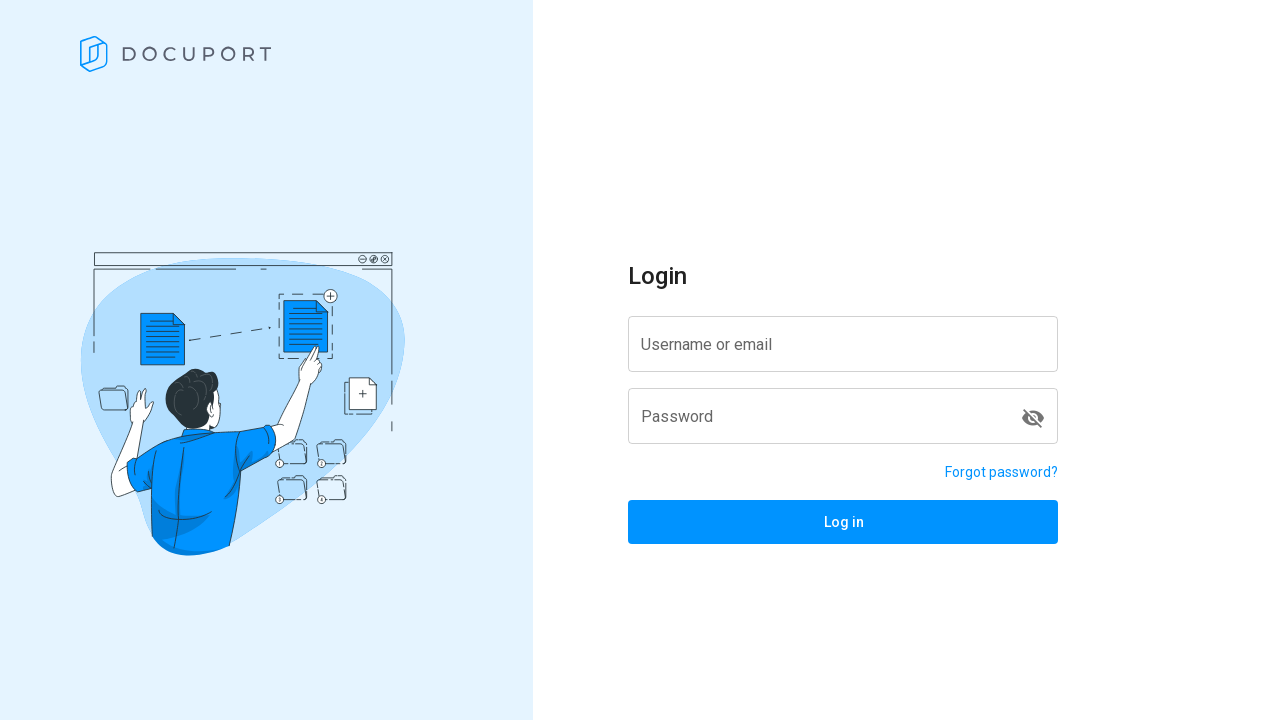

Verified page title contains 'Docuport'
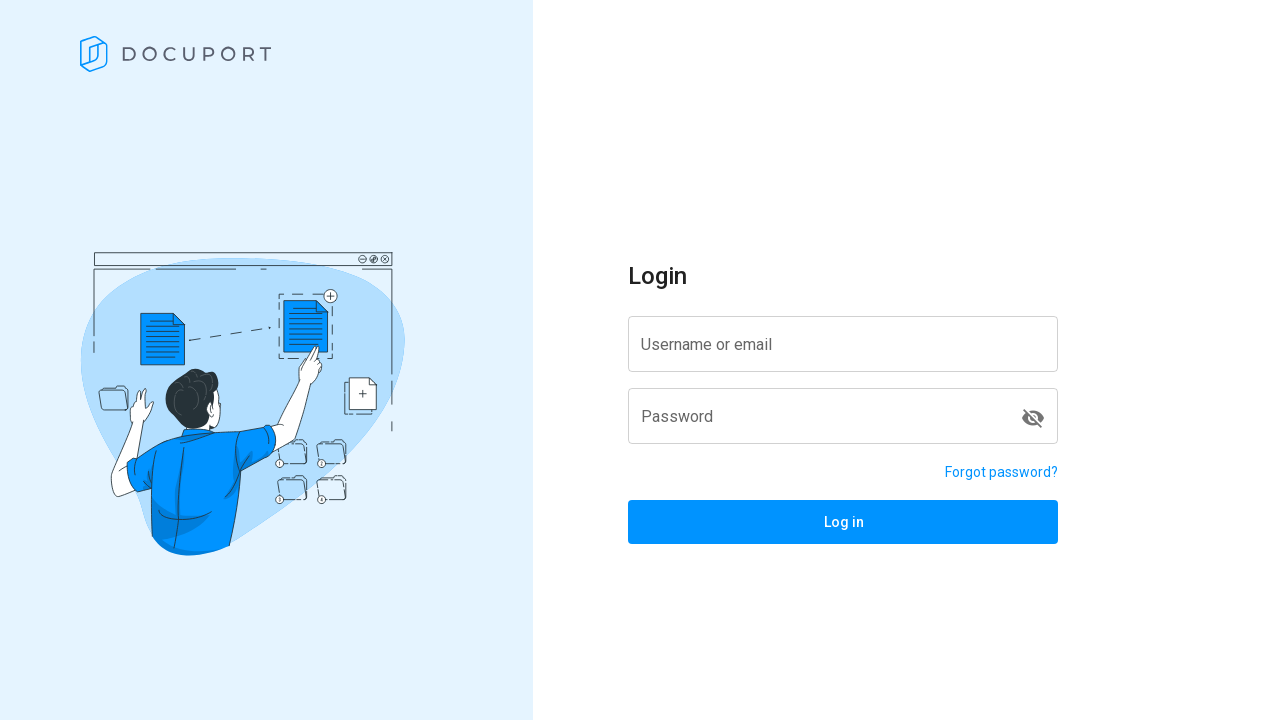

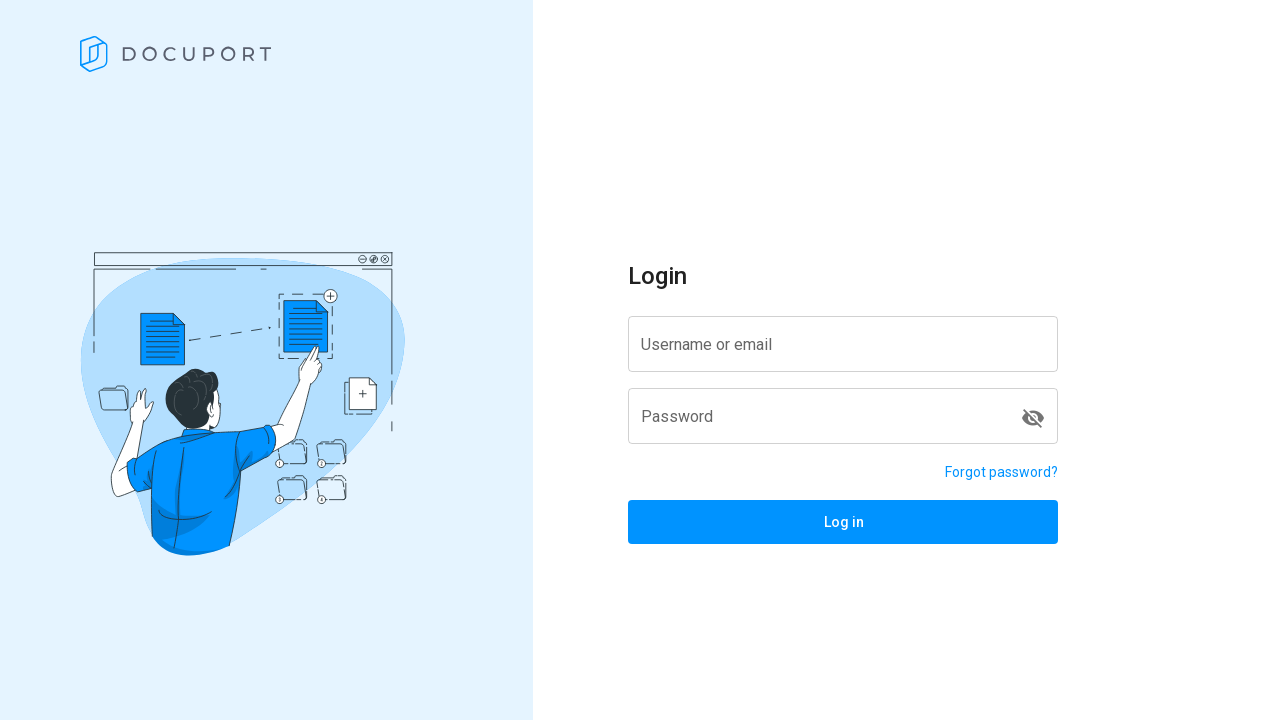